Tests the Harvard shuttle tracking website by searching for a specific shuttle stop using the search form and waiting for the information window to appear with stop details.

Starting URL: https://shuttle.harvard.edu/

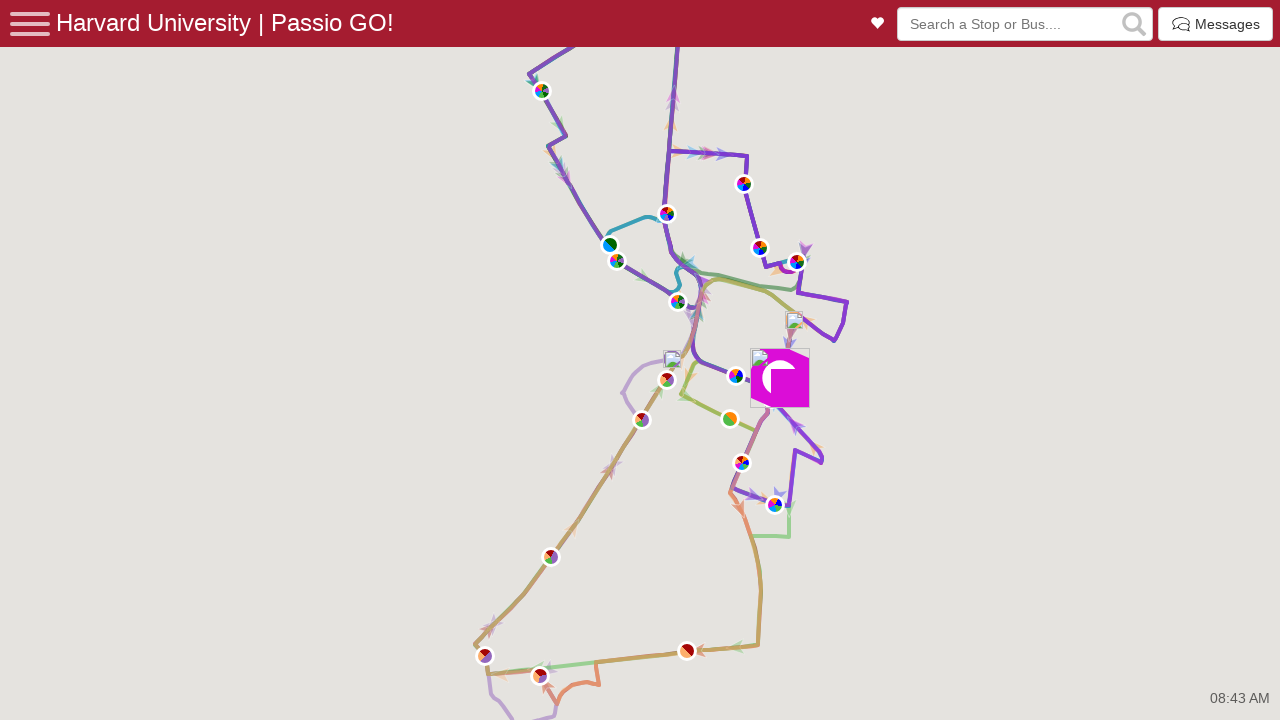

Waited for search input field to be available
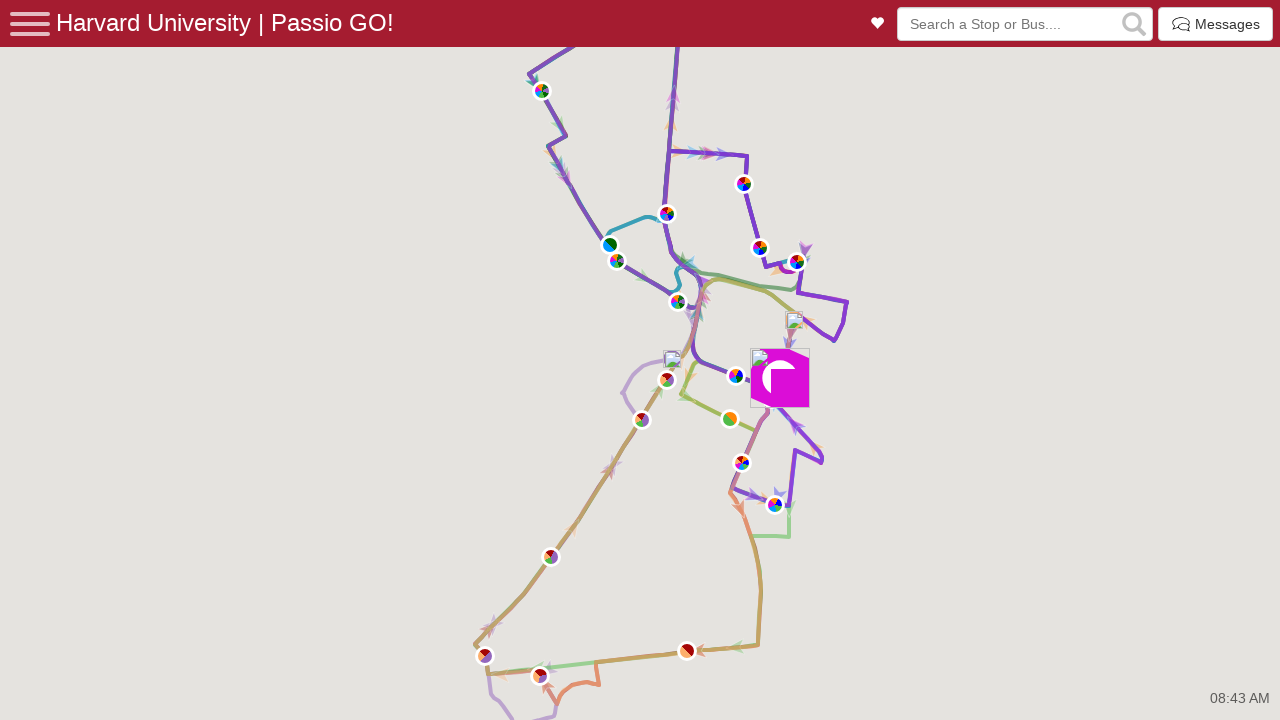

Entered 'widener' shuttle stop in search field on .form-control
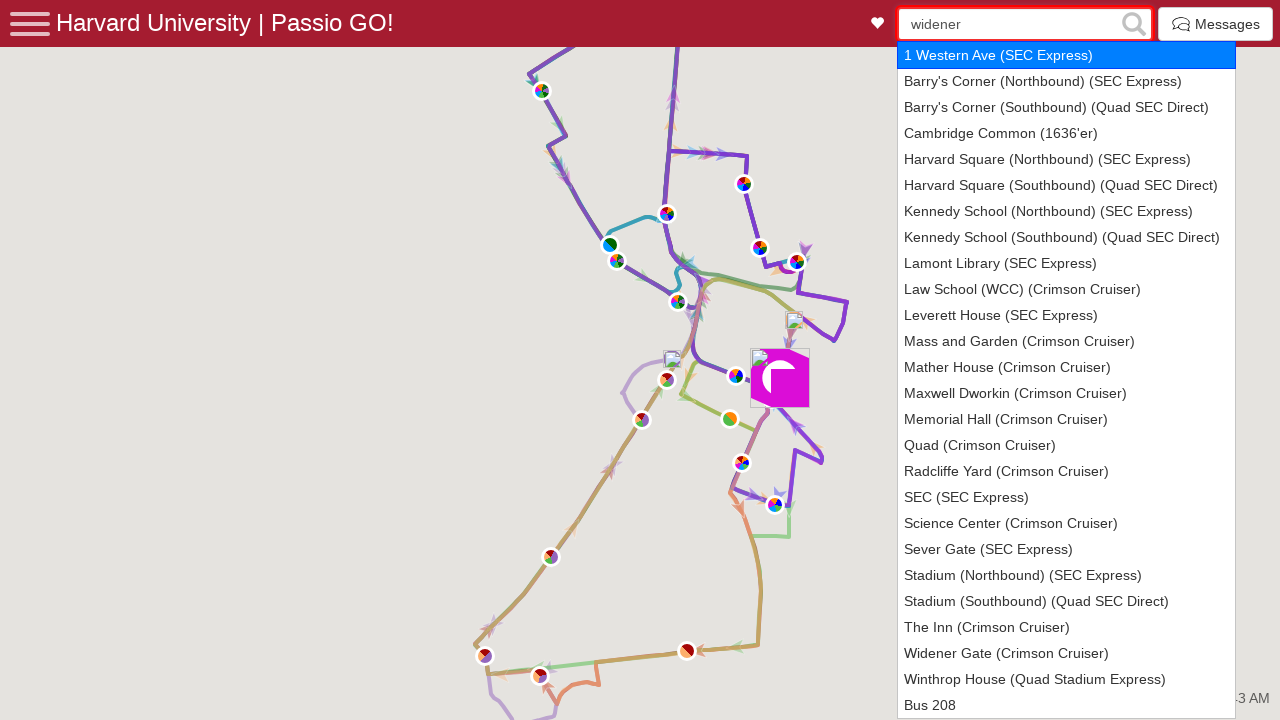

Pressed Enter to search for shuttle stop on .form-control
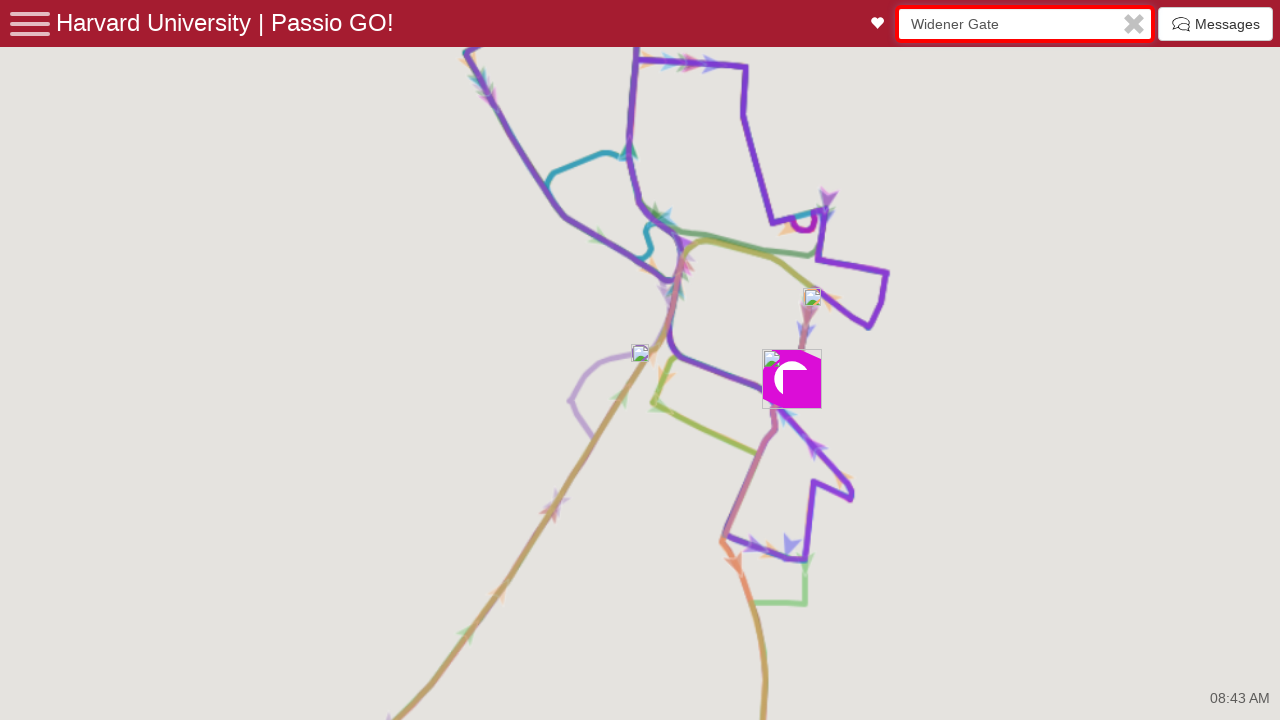

Information window with shuttle stop details appeared
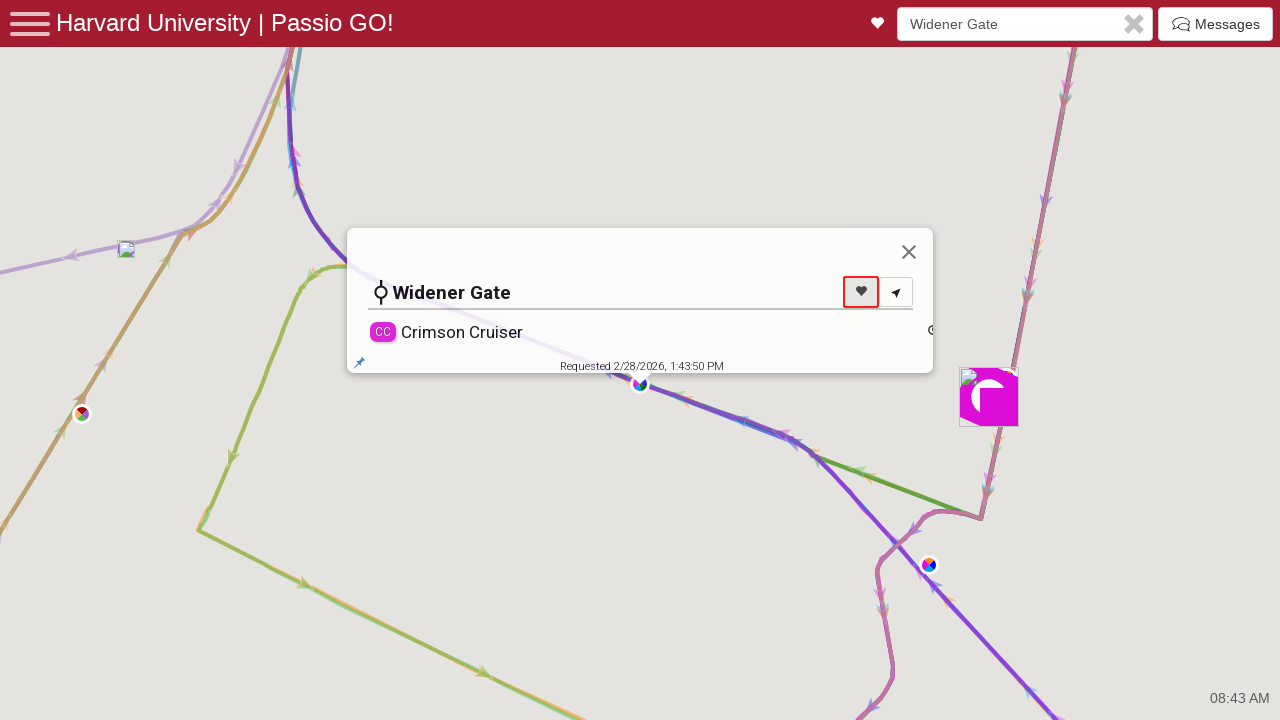

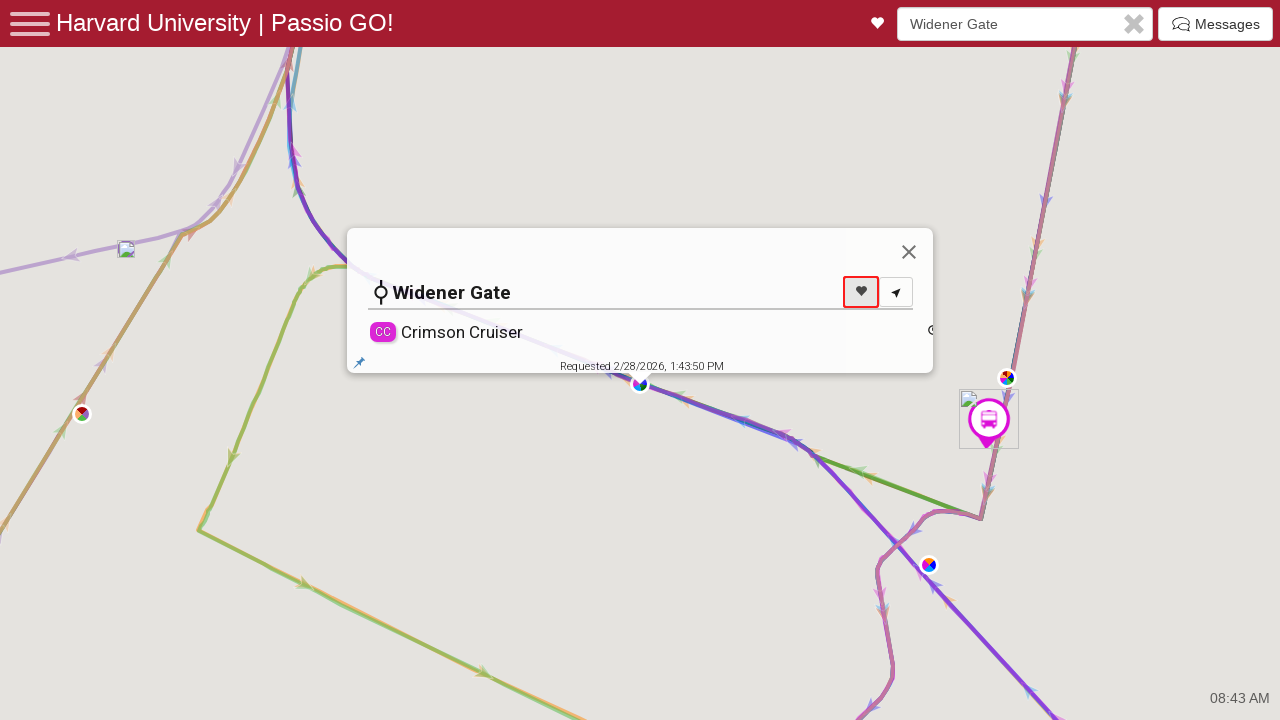